Tests form submission by filling first name, last name, job title fields, selecting education level radio button, and submitting the form

Starting URL: https://formy-project.herokuapp.com/form

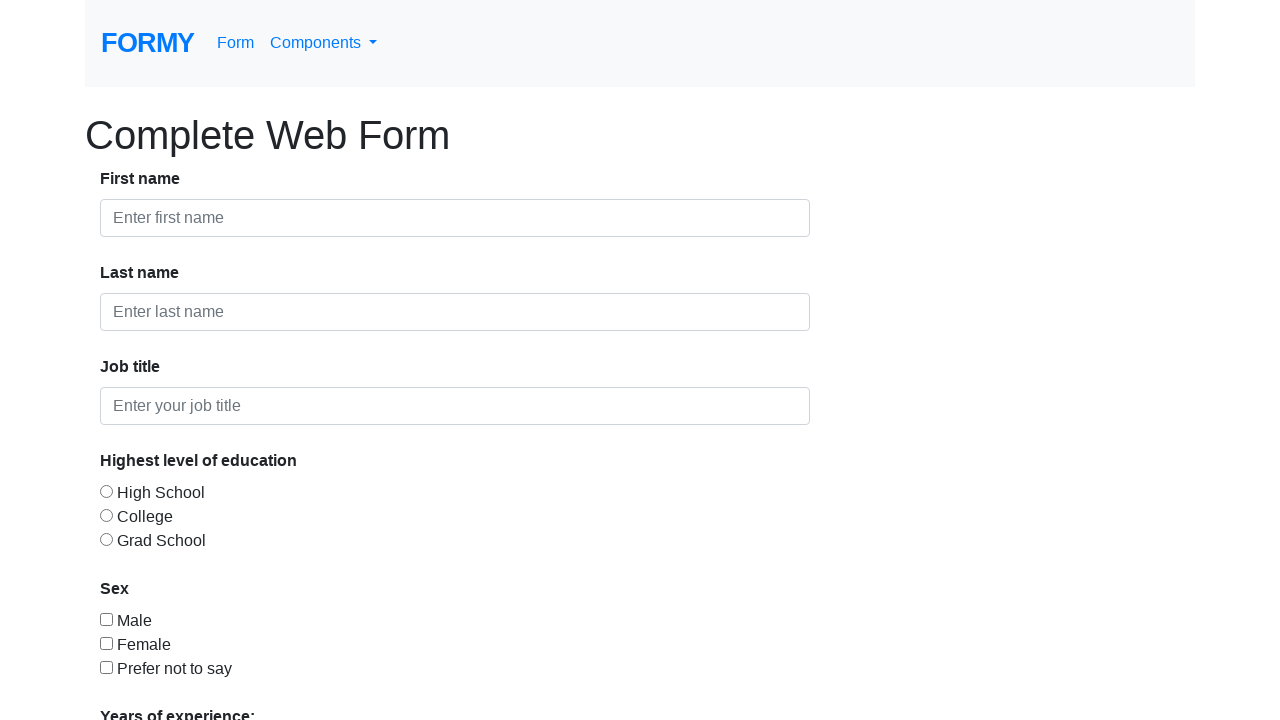

Filled first name field with 'Michael' on #first-name
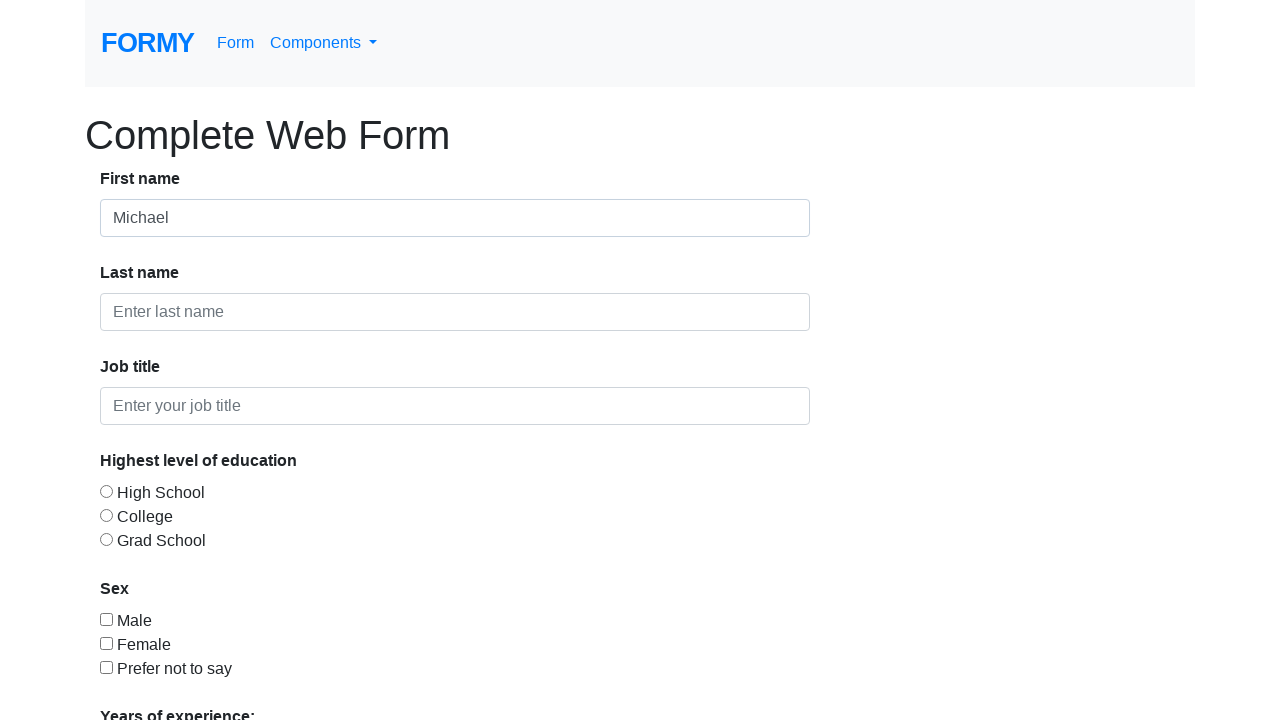

Filled last name field with 'Johnson' on #last-name
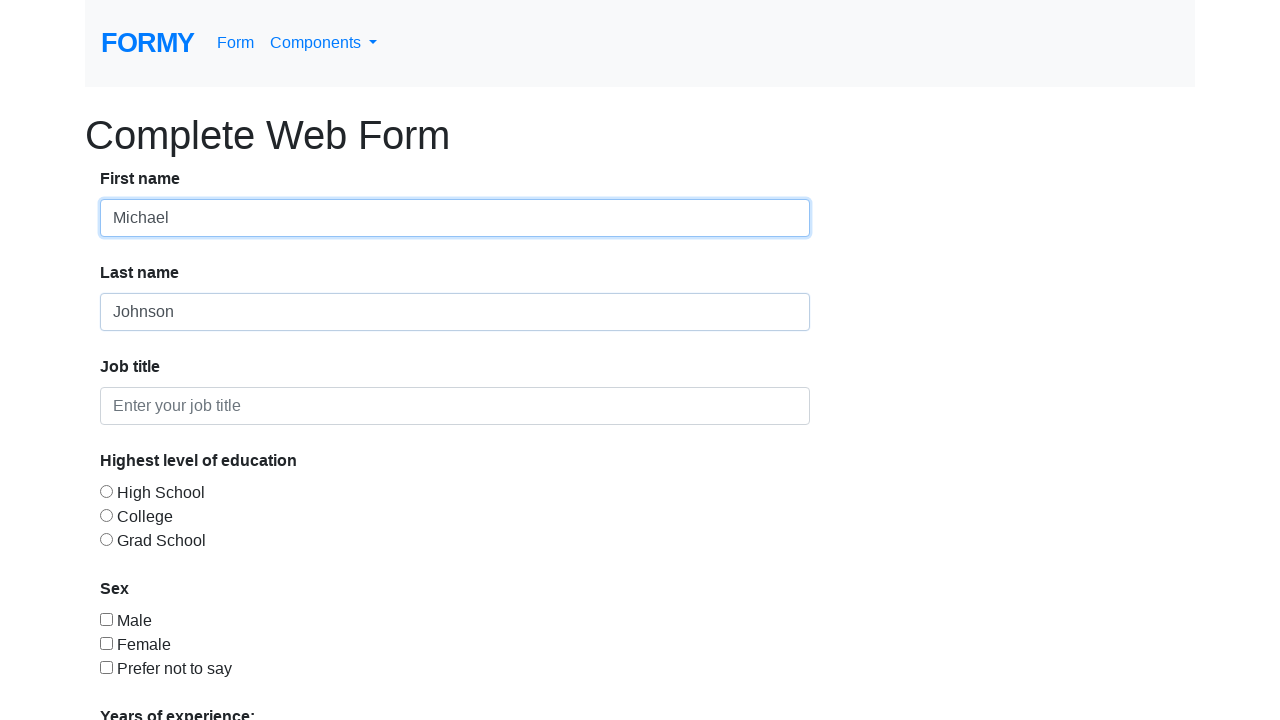

Filled job title field with 'Data Analyst' on #job-title
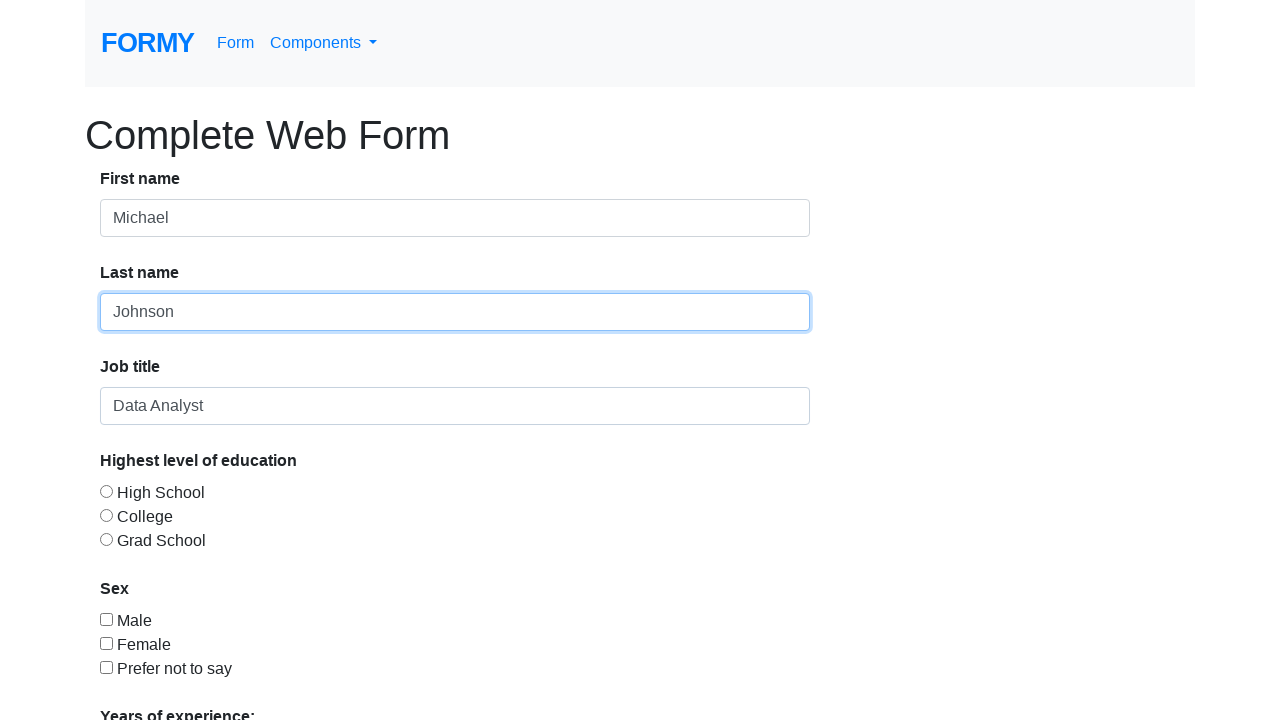

Selected College education level radio button at (106, 515) on #radio-button-2
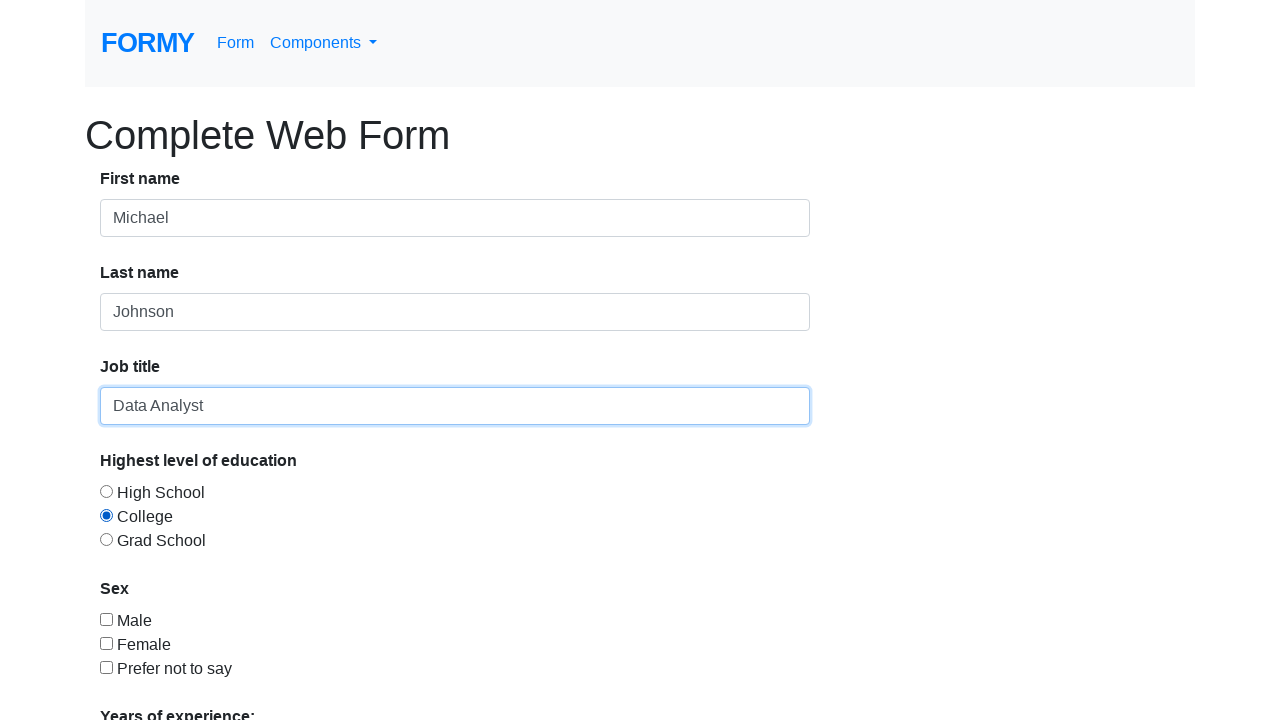

Clicked form submit button at (148, 680) on xpath=/html/body/div/form/div/div[8]/a
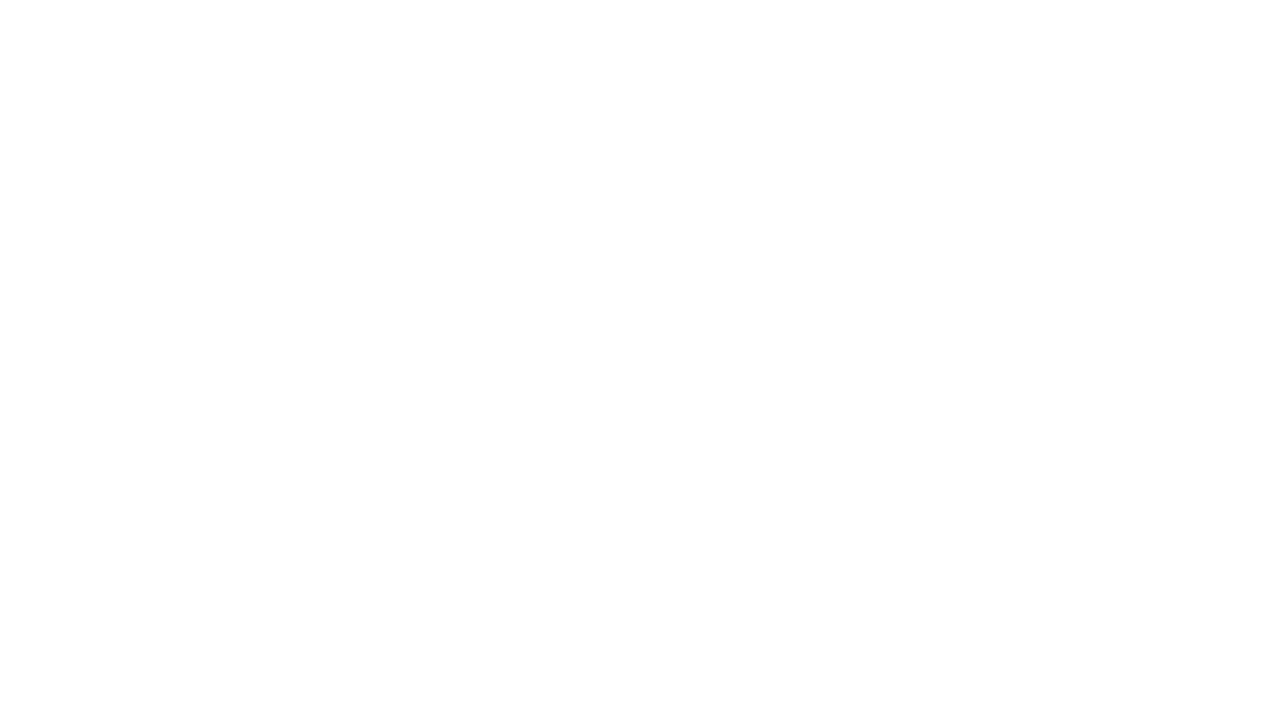

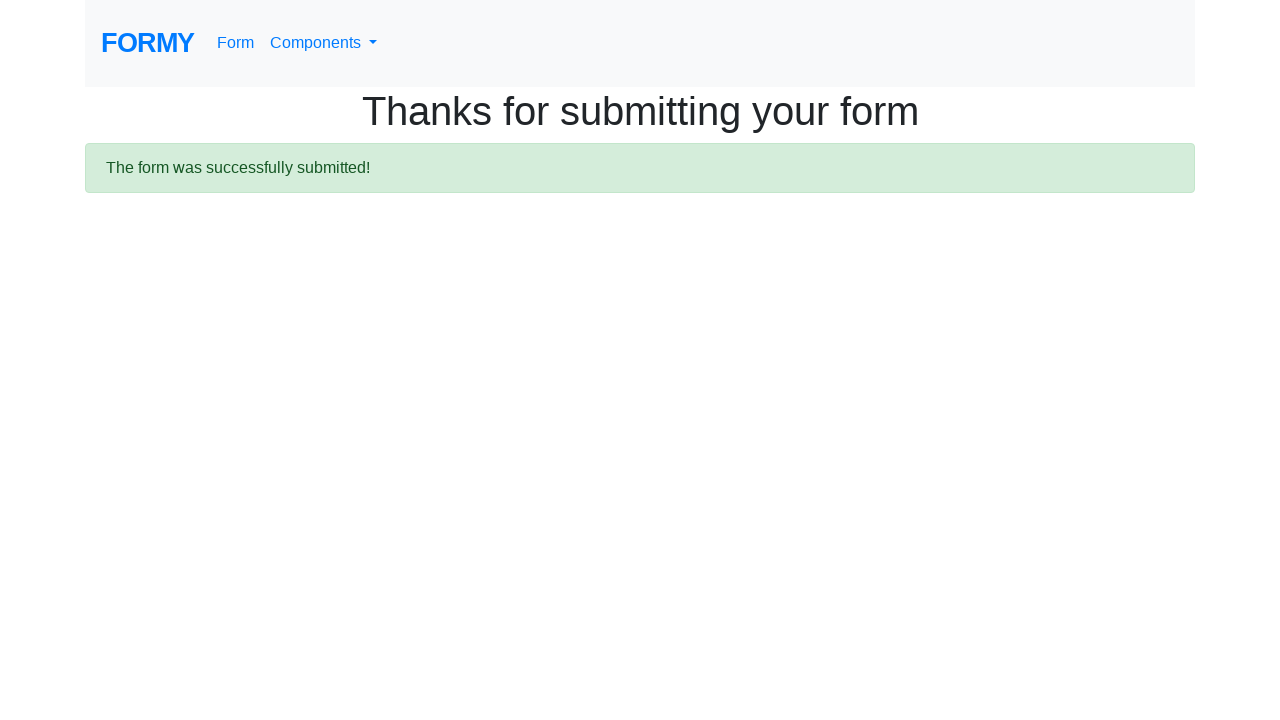